Navigates to a Dutch Design Week virtual room tour page and clicks the button to start the 3D experience

Starting URL: https://ddw.nl/en/room-tour/25/1781/tour/vruchtvlees-awards

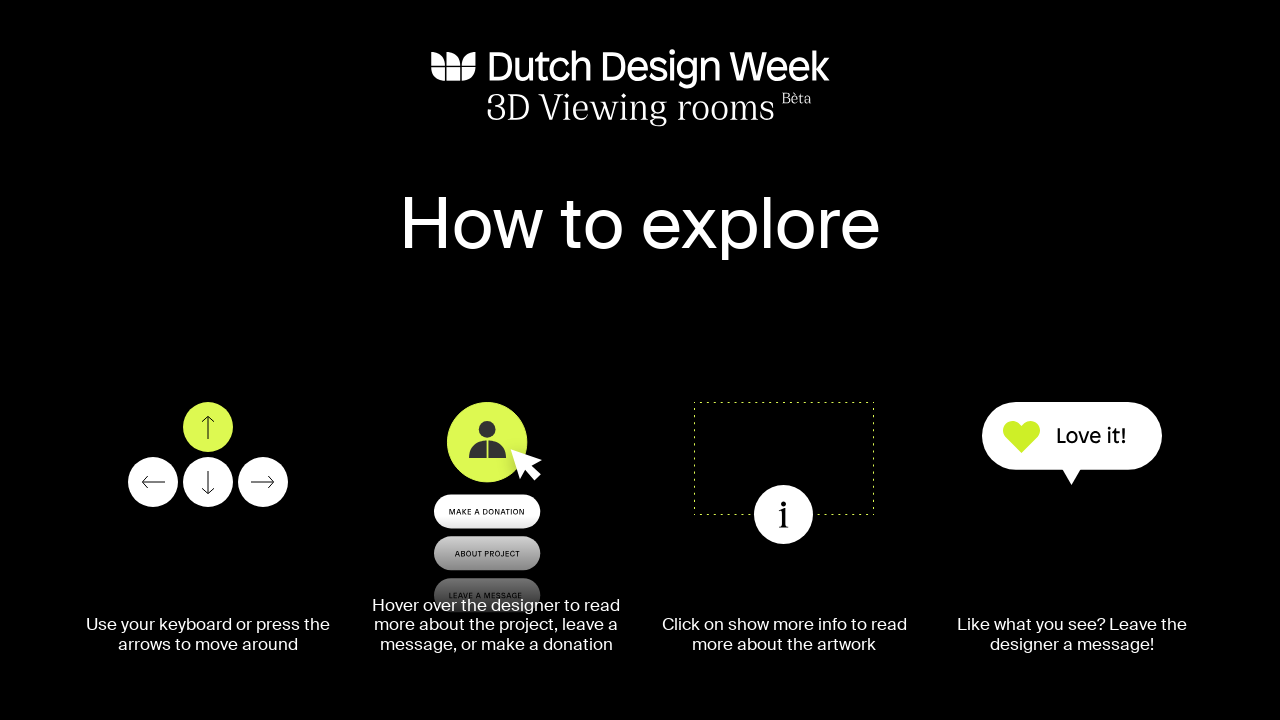

Navigated to Dutch Design Week virtual room tour page
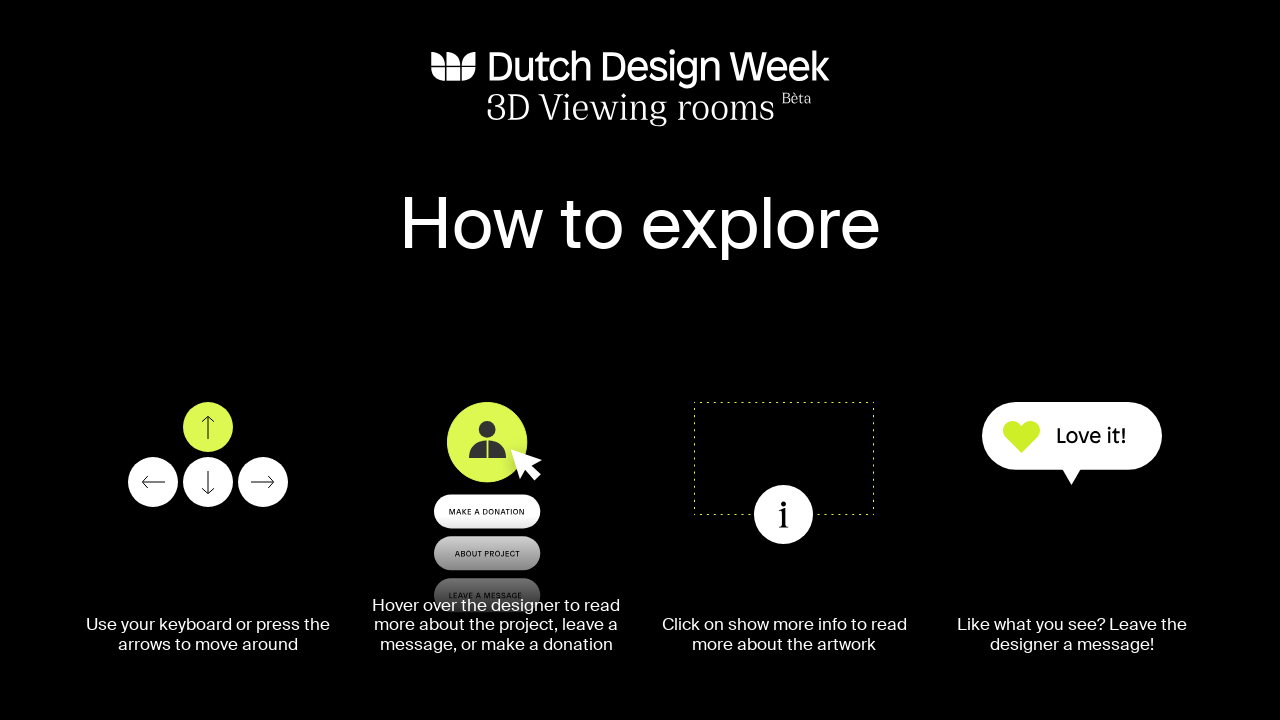

Clicked button to start 3D experience at (640, 682) on internal:role=button[name="Start 3D Experience"i]
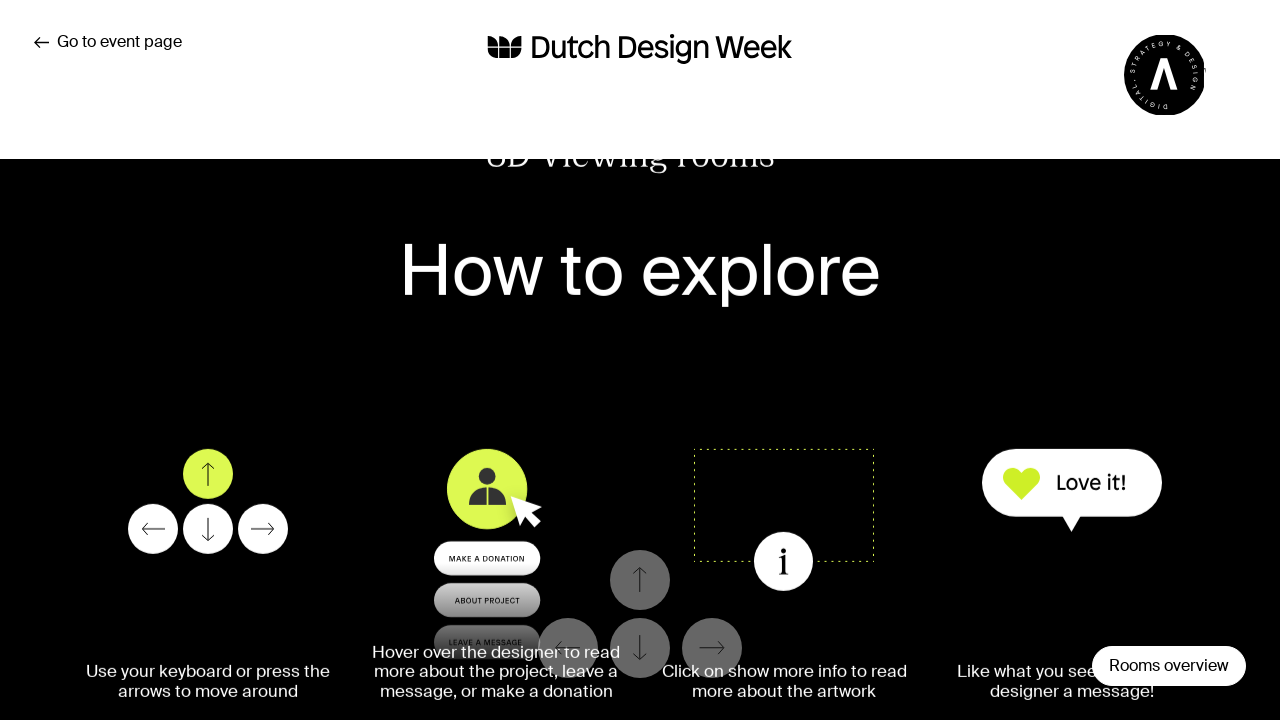

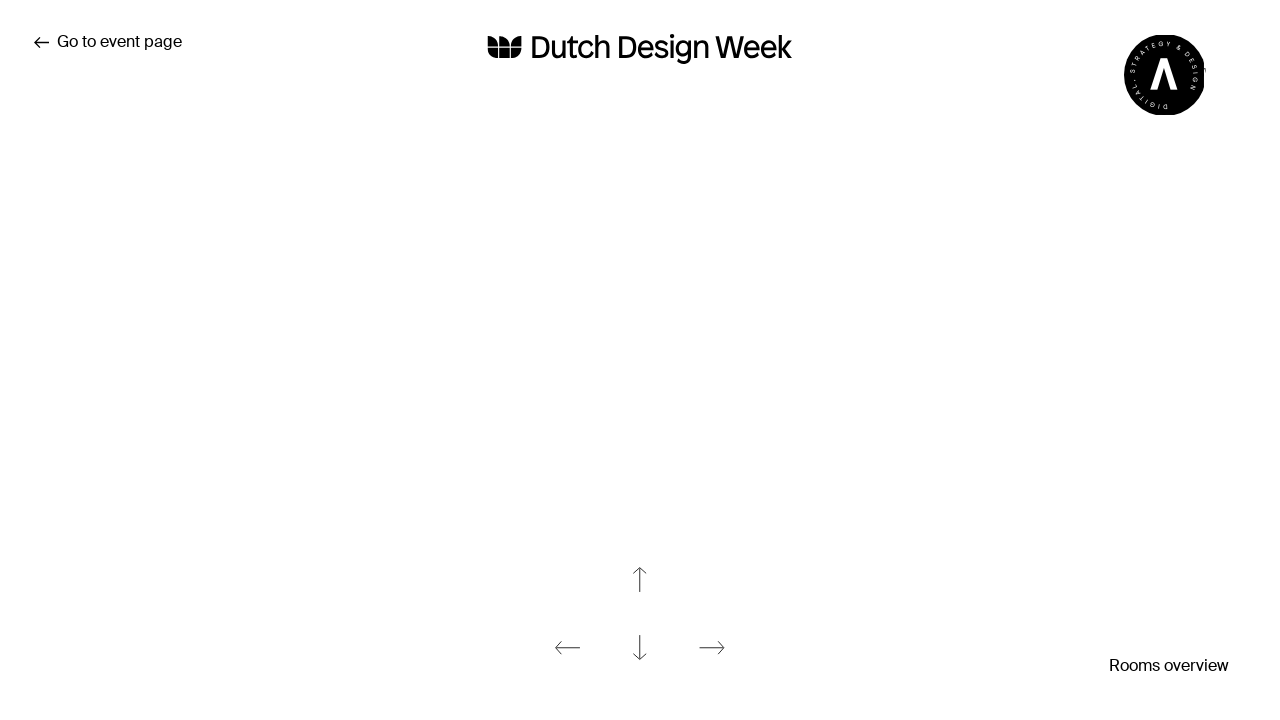